Tests filtering football match data by clicking the "All matches" button and selecting "Spain" from the country dropdown on a football statistics website.

Starting URL: https://www.adamchoi.co.uk/teamgoals/detailed

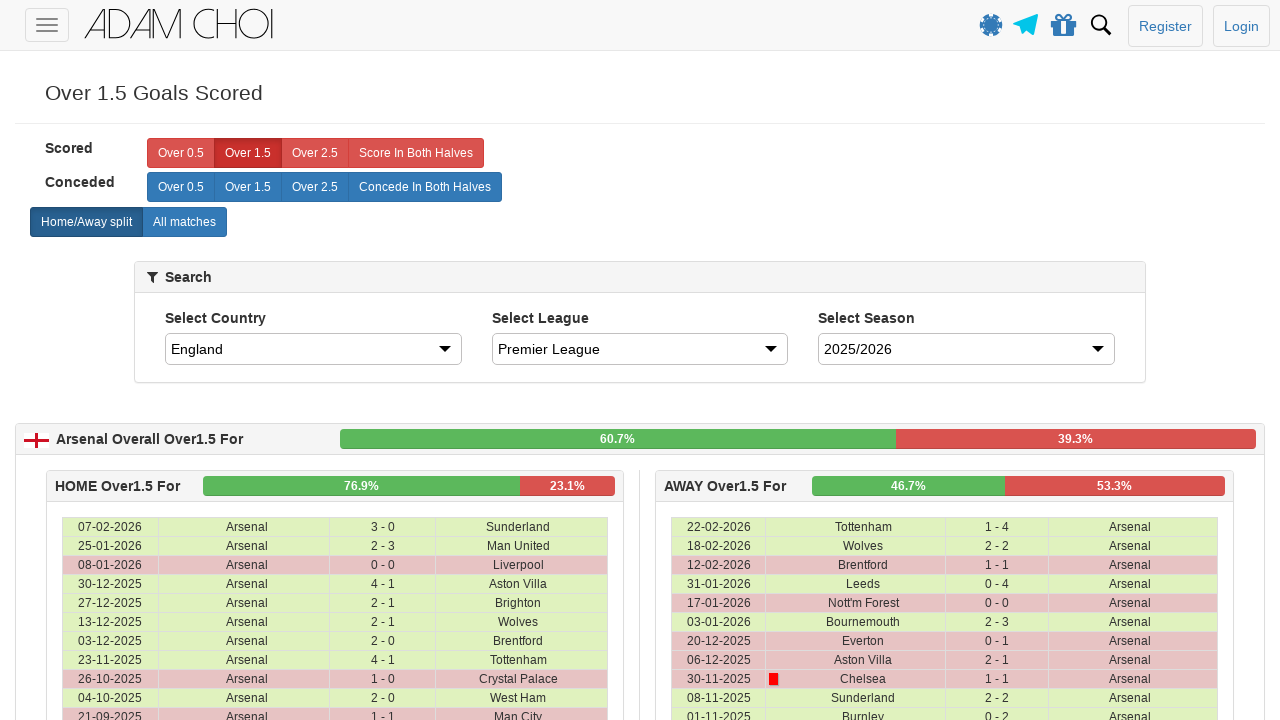

Waited for 'All matches' button to be available
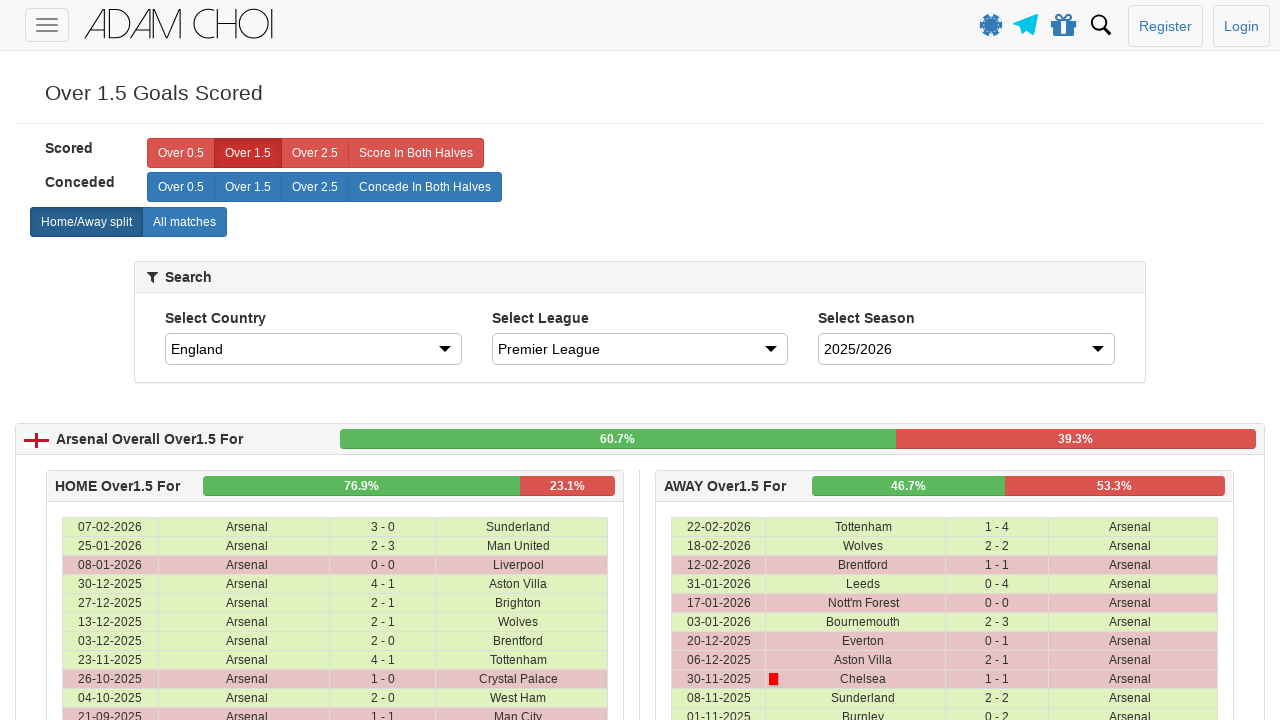

Clicked 'All matches' button at (184, 222) on xpath=//label[@analytics-event="All matches"]
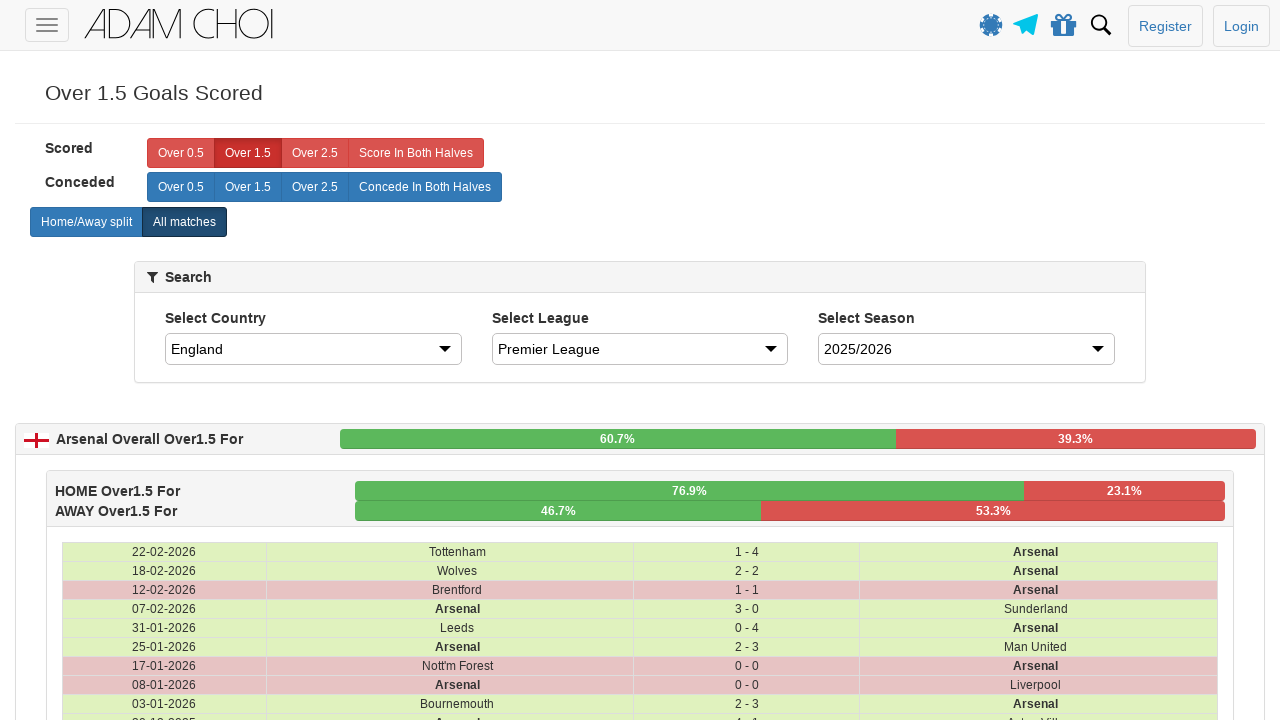

Waited for country dropdown to be available
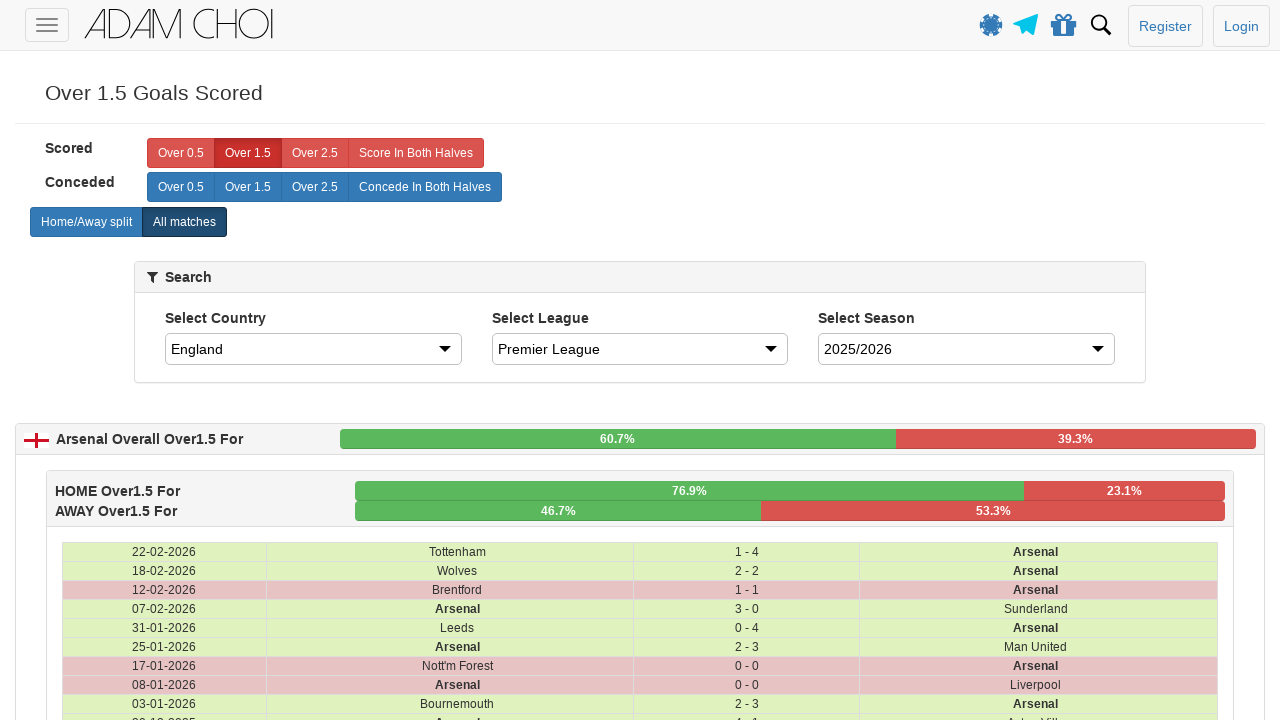

Selected 'Spain' from country dropdown on #country
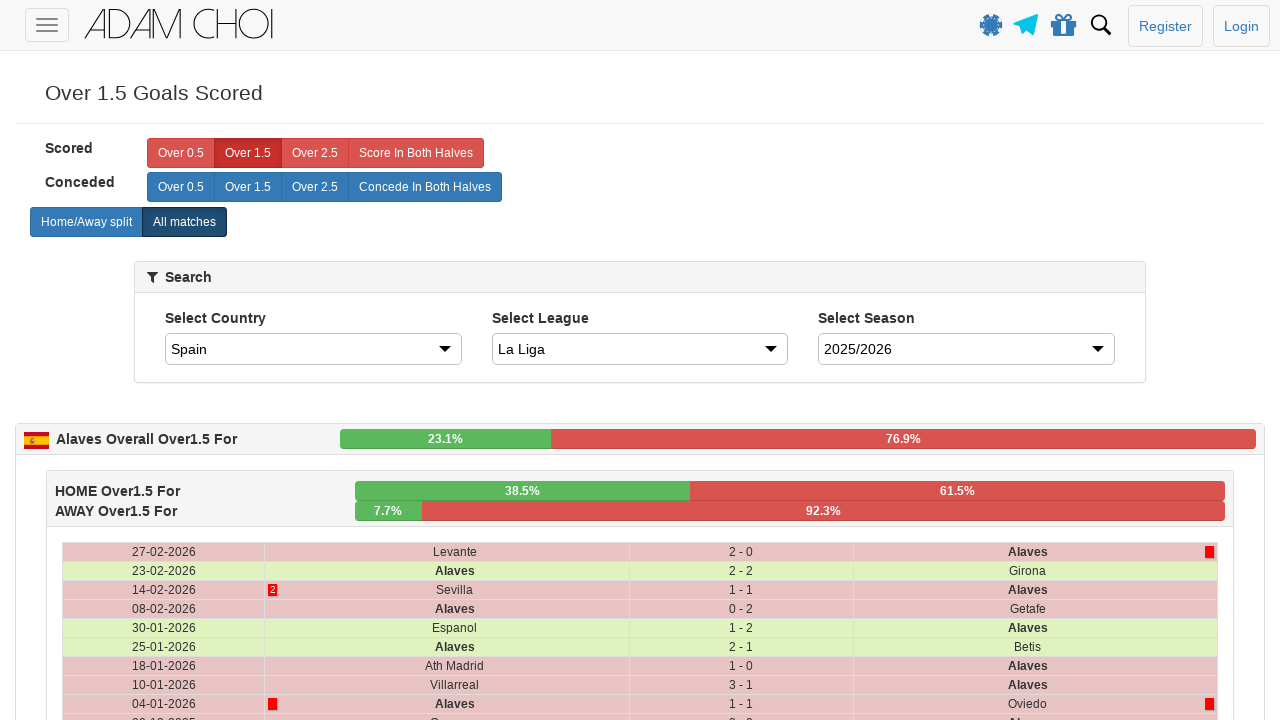

Waited for table data to load after country selection
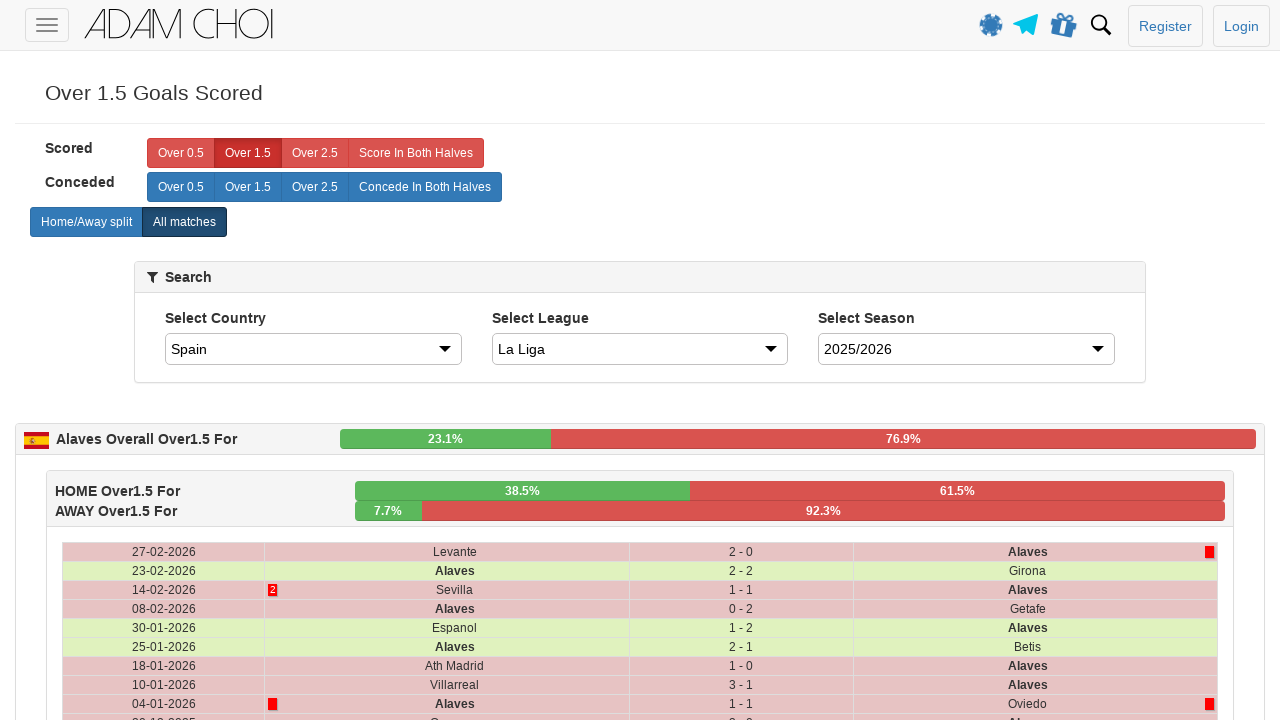

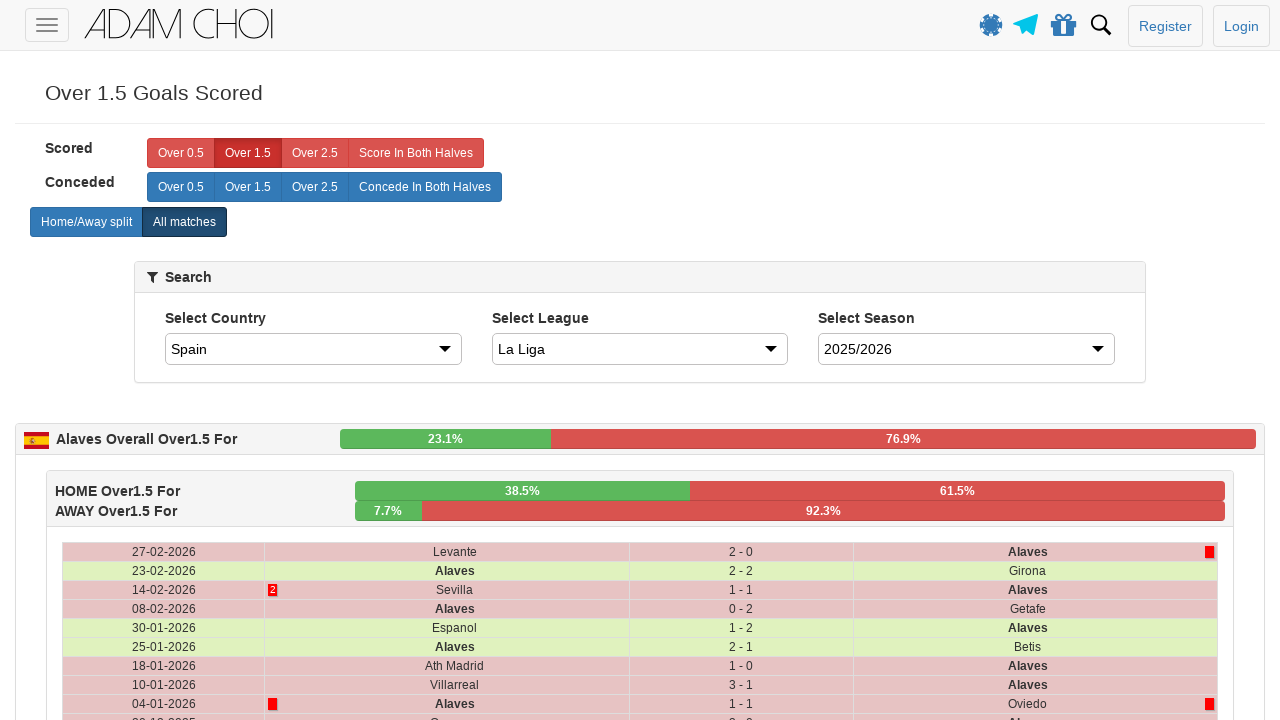